Tests navigation to a WordPress site and verifies elements are present on the page

Starting URL: https://seleniumatfingertips.wordpress.com/

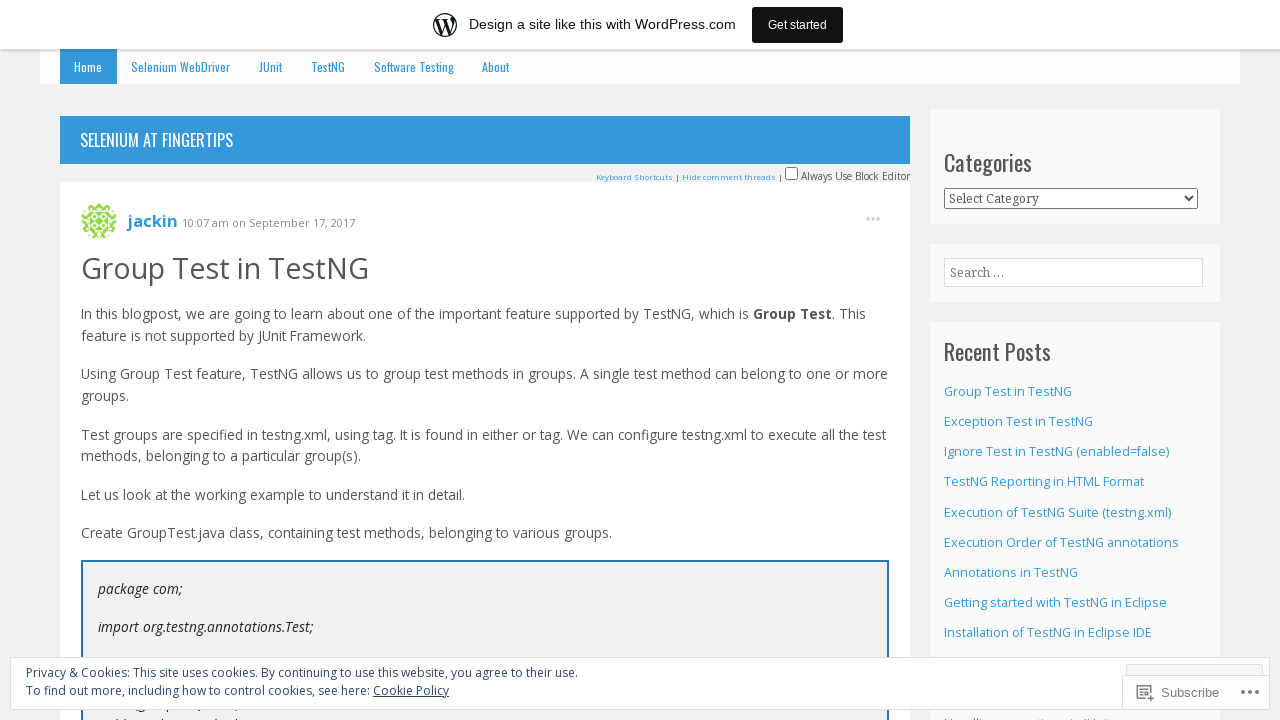

Waited for home menu item to be present
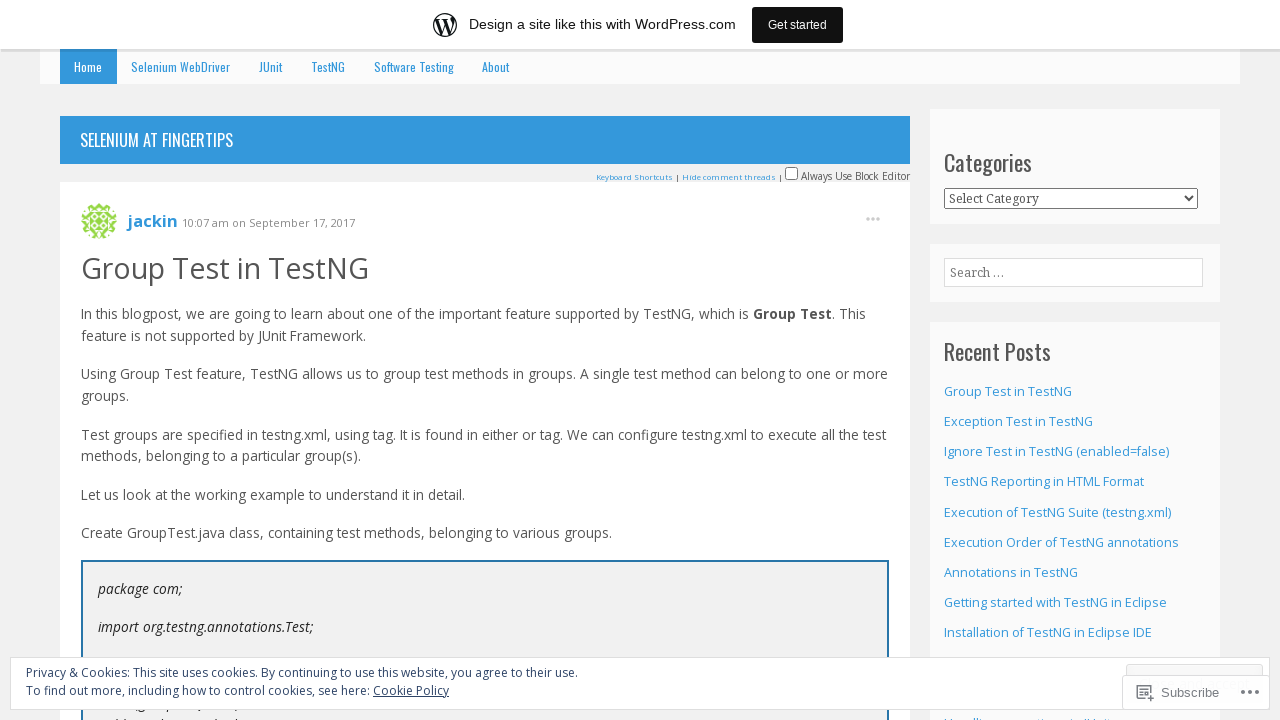

Waited for 'jackin' text element to be present
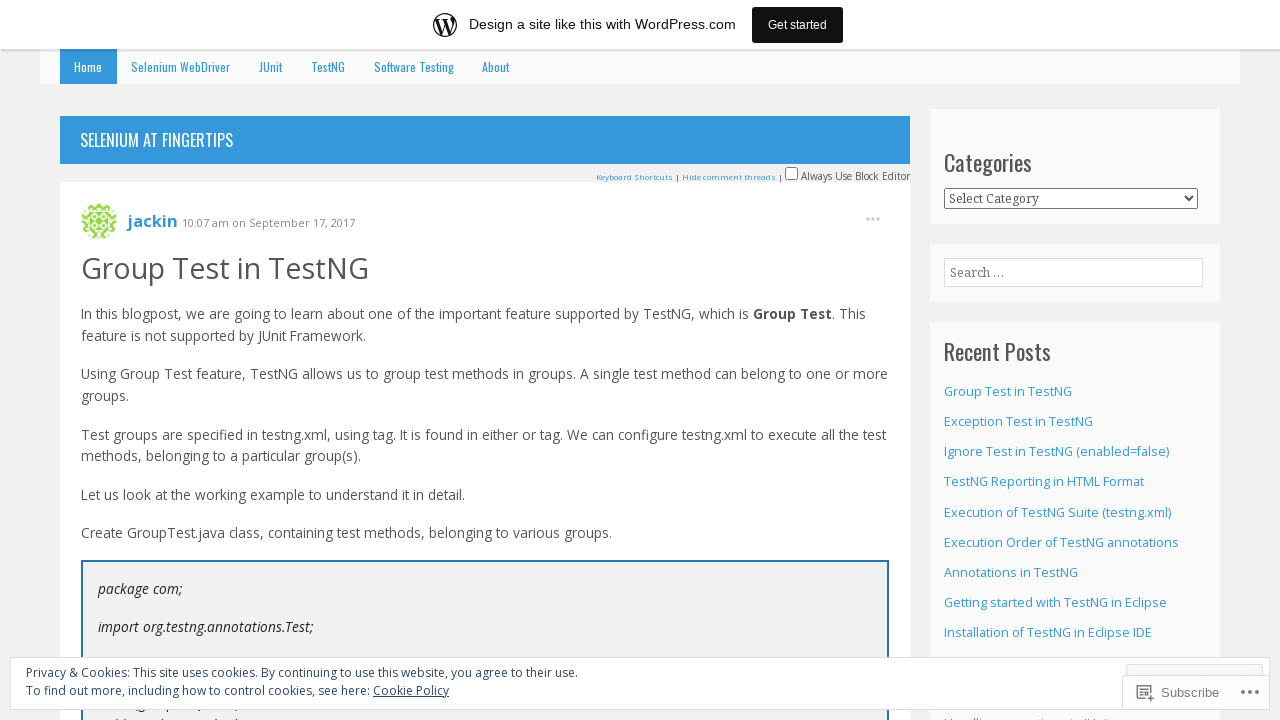

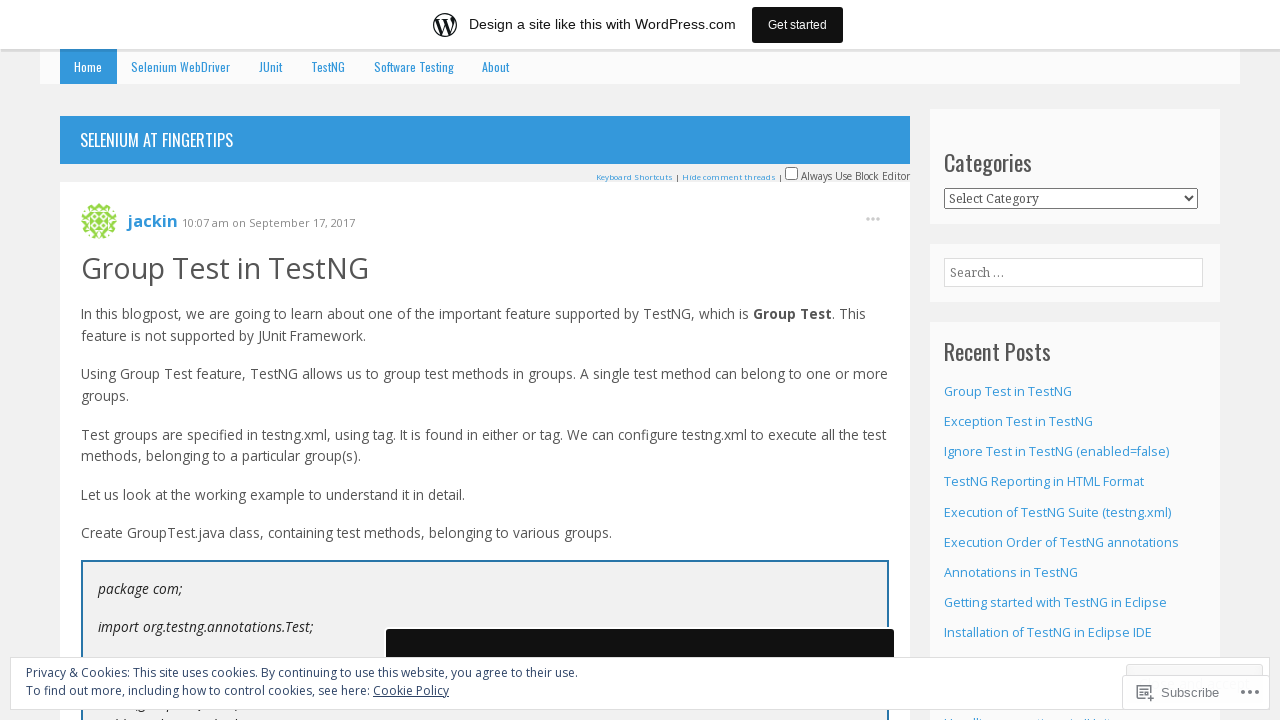